Tests mouse hovering over a menu and clicking a submenu item with Ctrl key pressed to open in a new tab

Starting URL: https://omayo.blogspot.com/

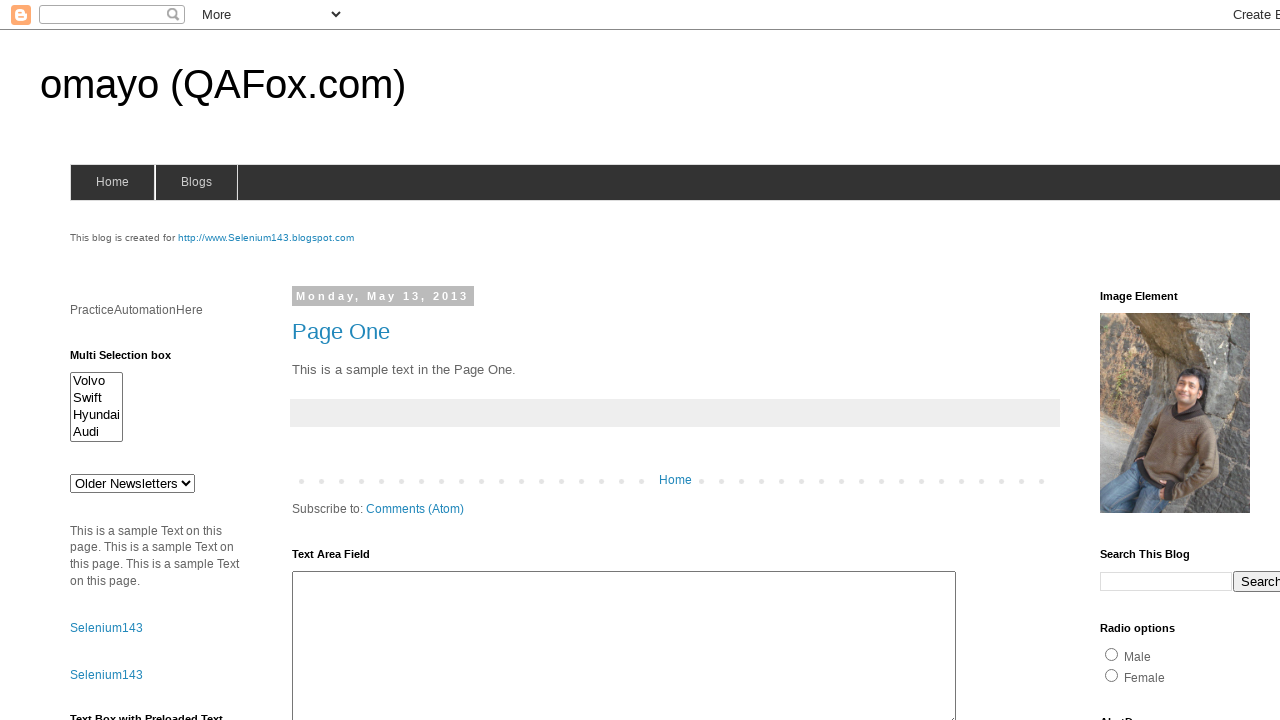

Hovered over blogs menu to reveal submenu at (196, 182) on xpath=//*[@id='blogsmenu']
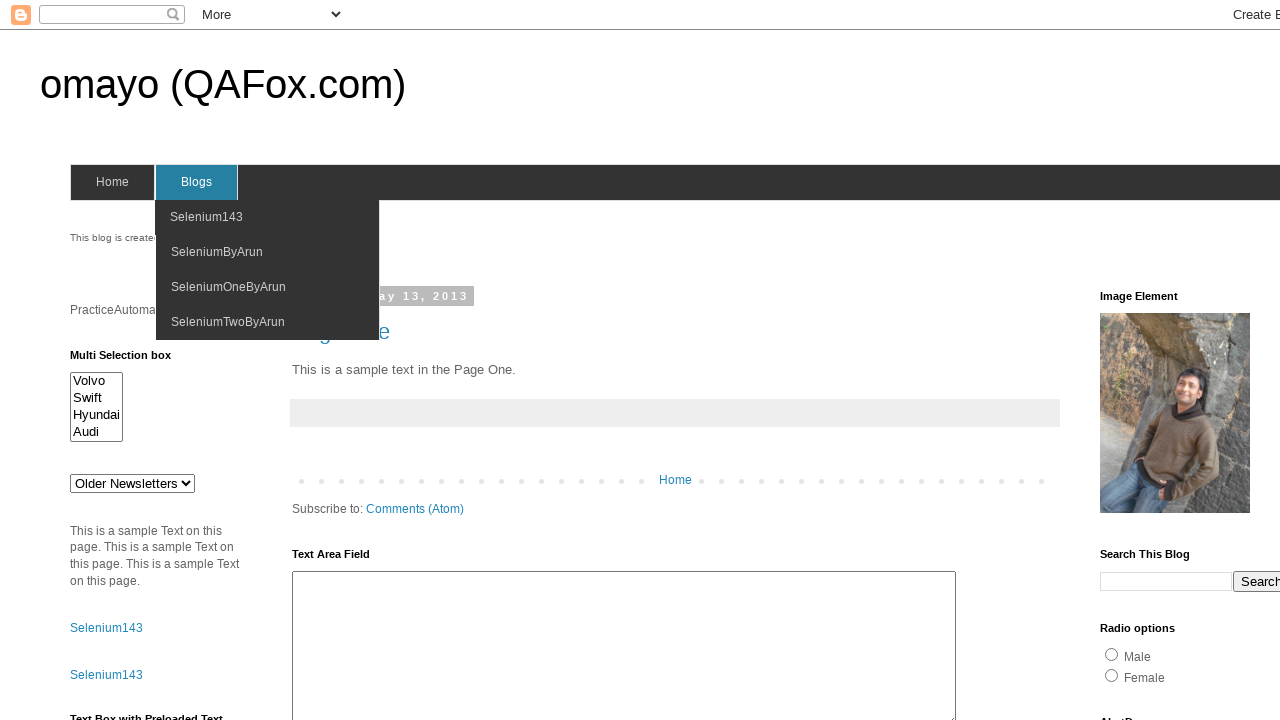

Clicked SeleniumOneByArun submenu item with Ctrl key to open in new tab at (228, 287) on xpath=//*[text()='SeleniumOneByArun']
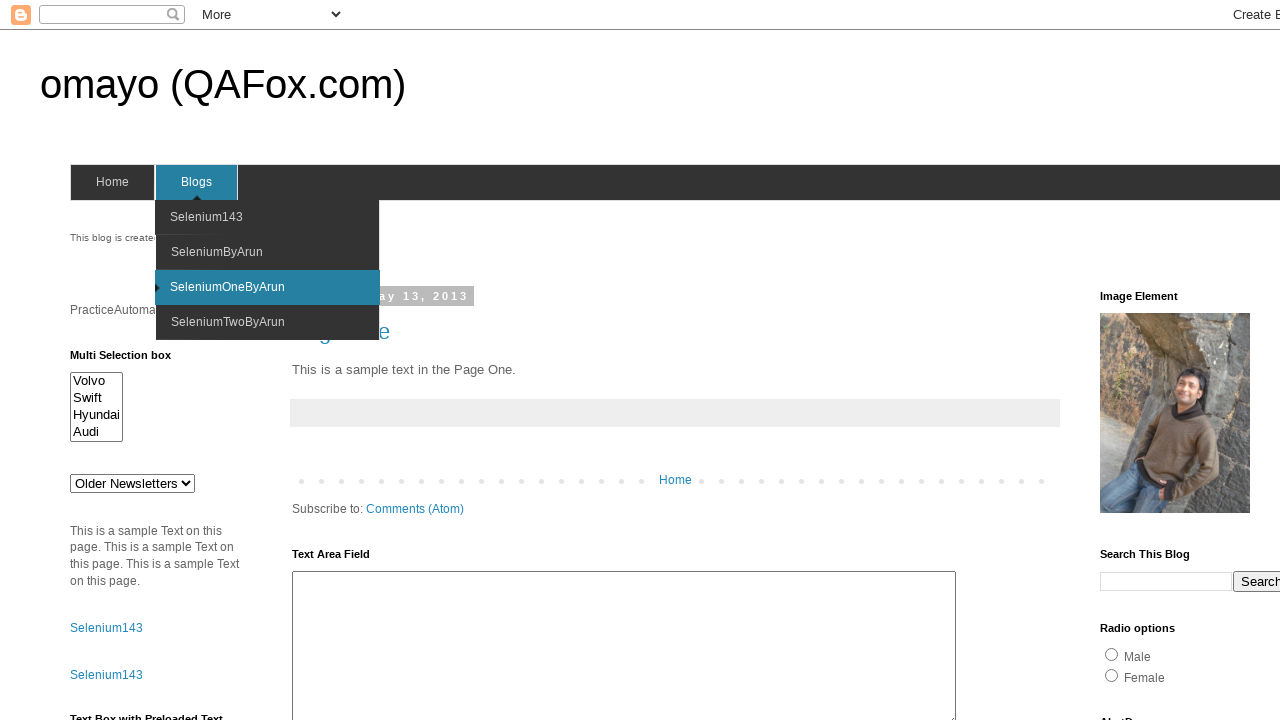

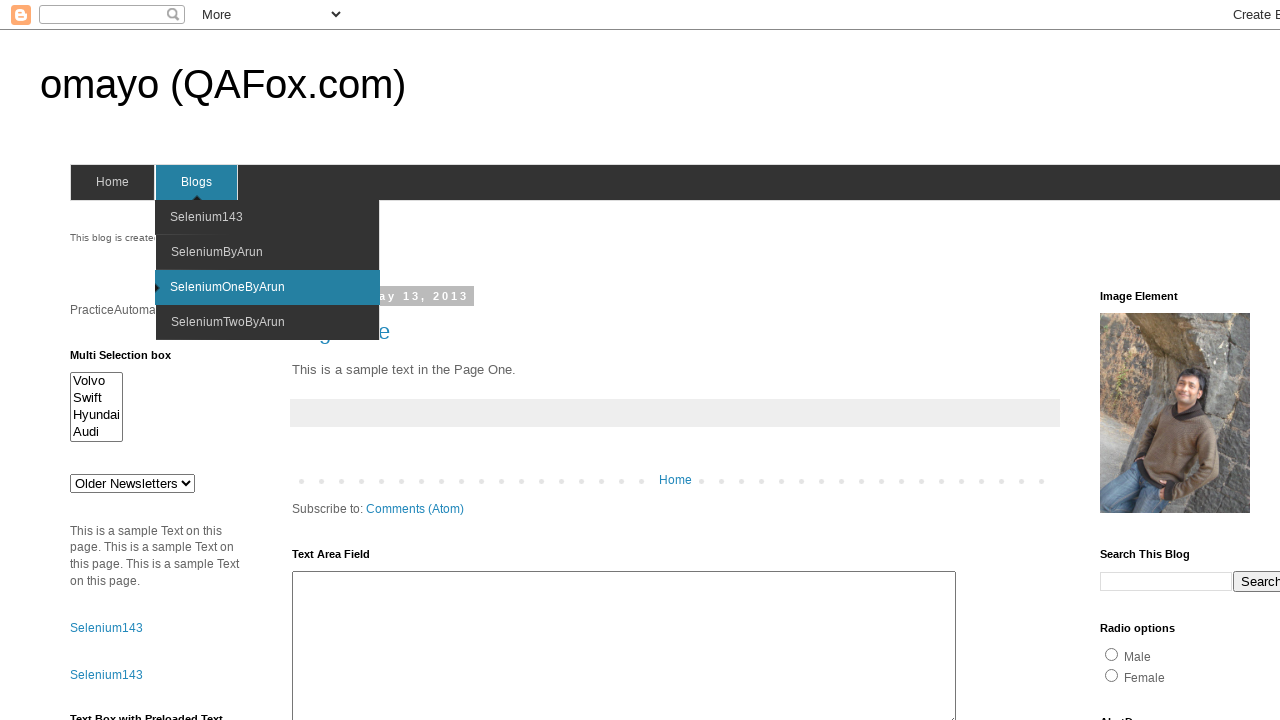